Tests clicking a button with a dynamic ID multiple times on the UI Testing Playground site to verify that buttons with dynamically generated IDs can still be located and clicked using their text content.

Starting URL: http://uitestingplayground.com/dynamicid

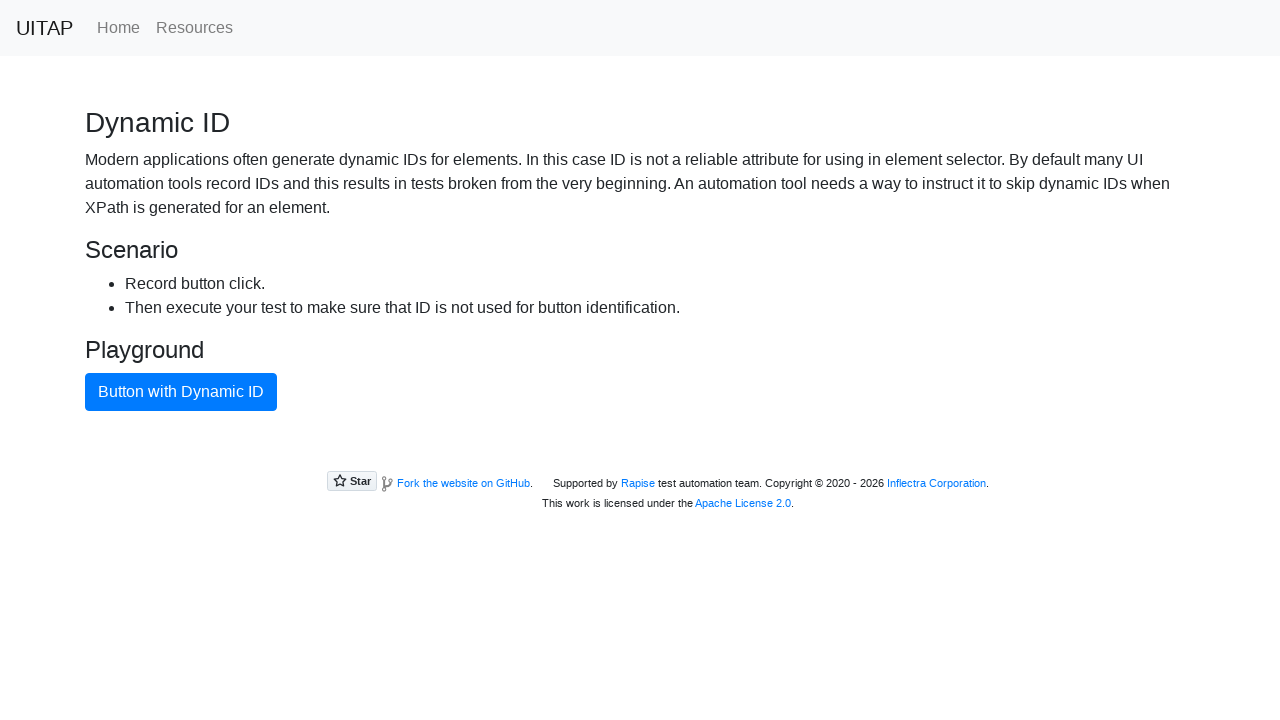

Clicked button with dynamic ID for the first time at (181, 392) on xpath=//button[text()="Button with Dynamic ID"]
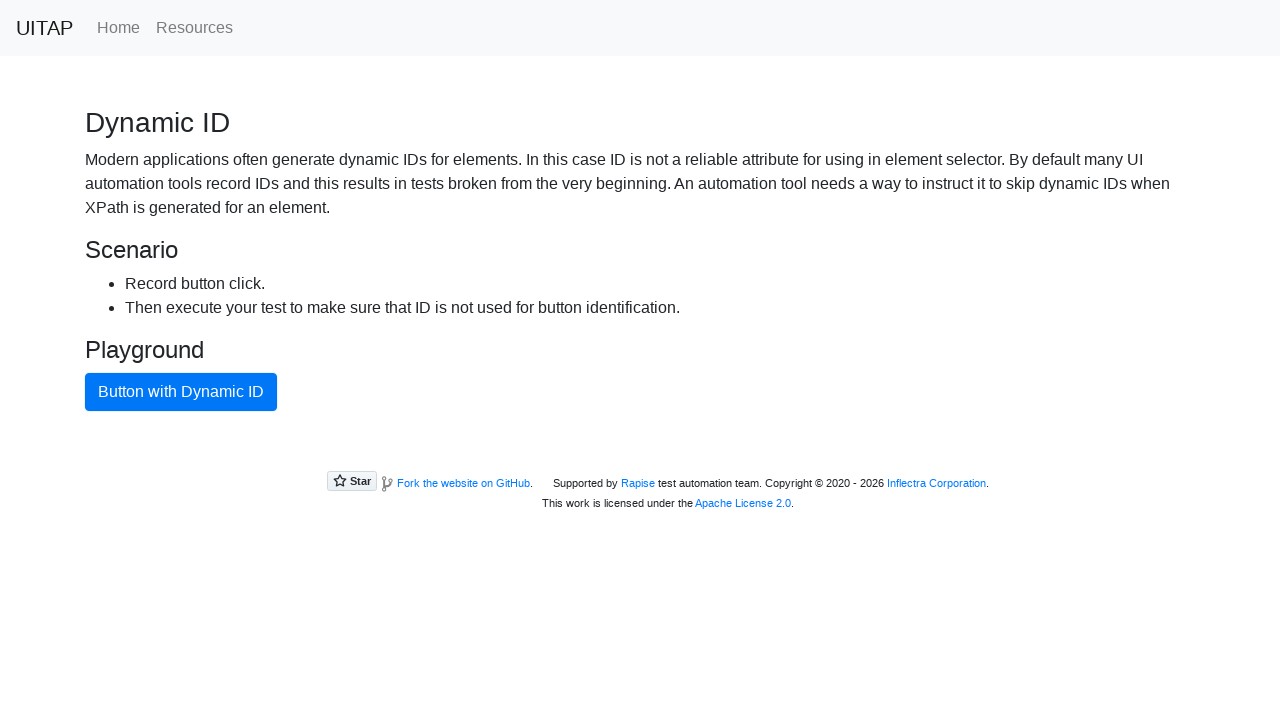

Clicked button with dynamic ID at (181, 392) on xpath=//button[text()="Button with Dynamic ID"]
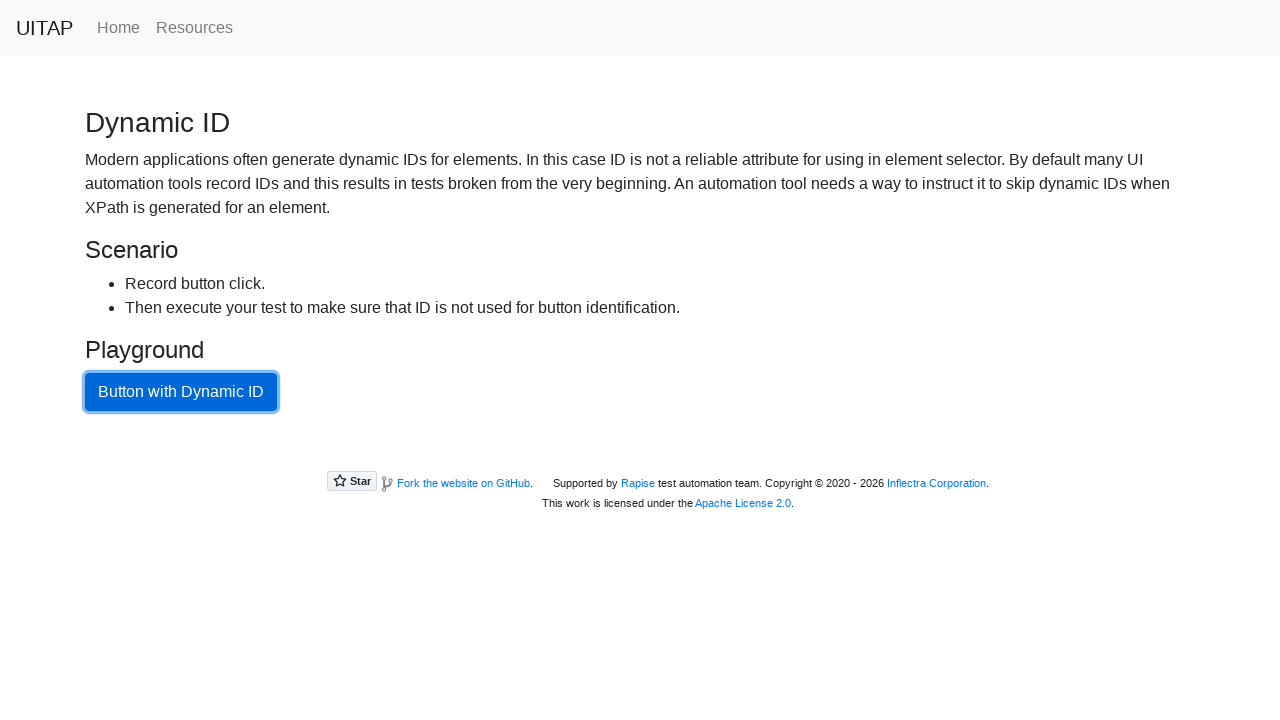

Clicked button with dynamic ID at (181, 392) on xpath=//button[text()="Button with Dynamic ID"]
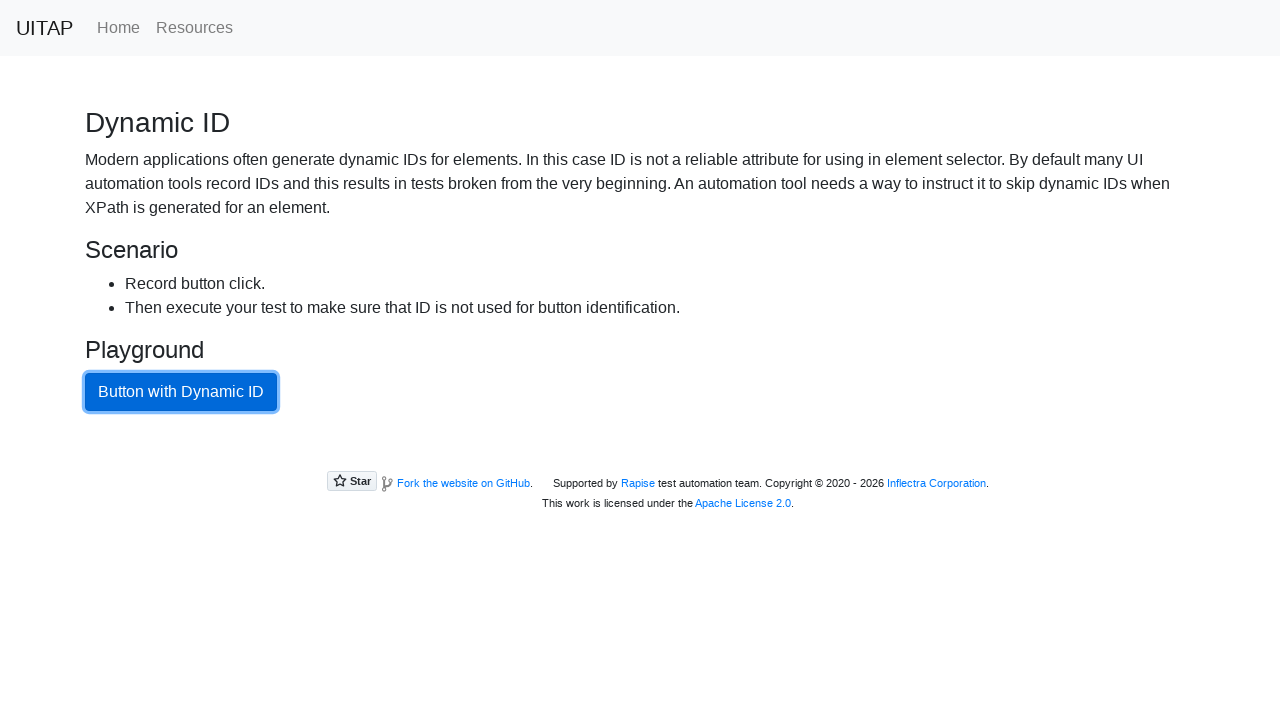

Clicked button with dynamic ID at (181, 392) on xpath=//button[text()="Button with Dynamic ID"]
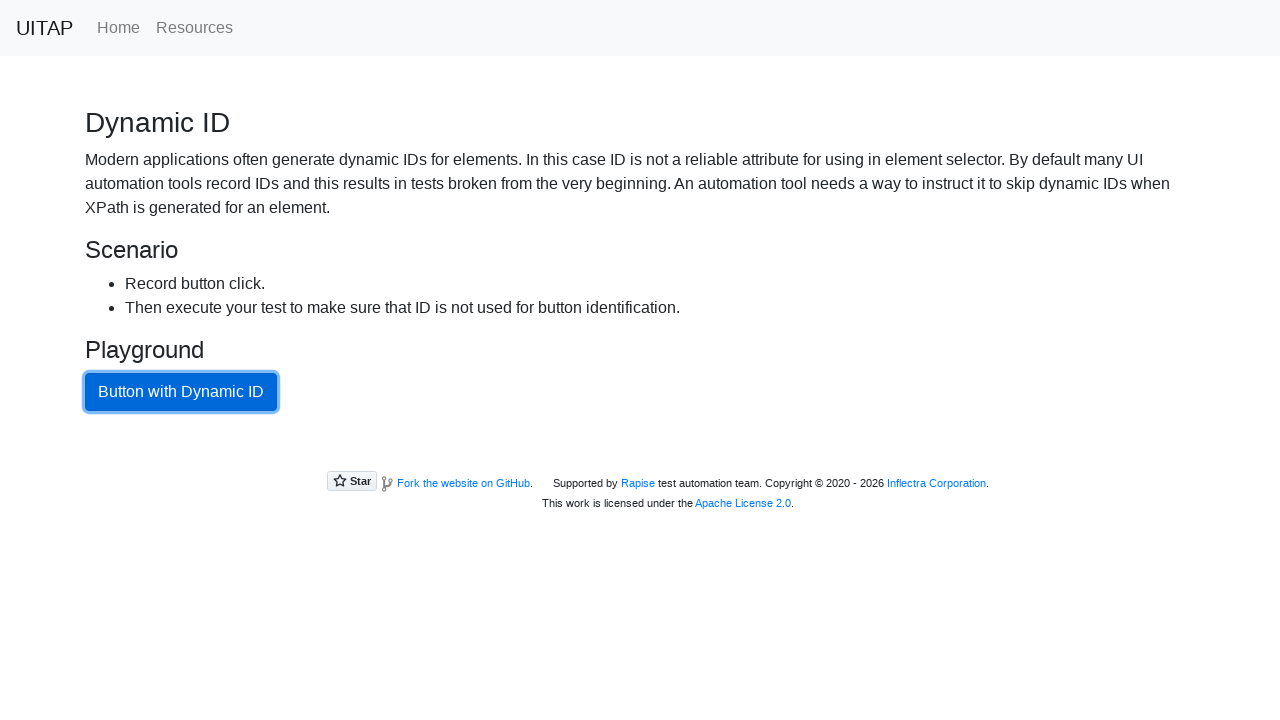

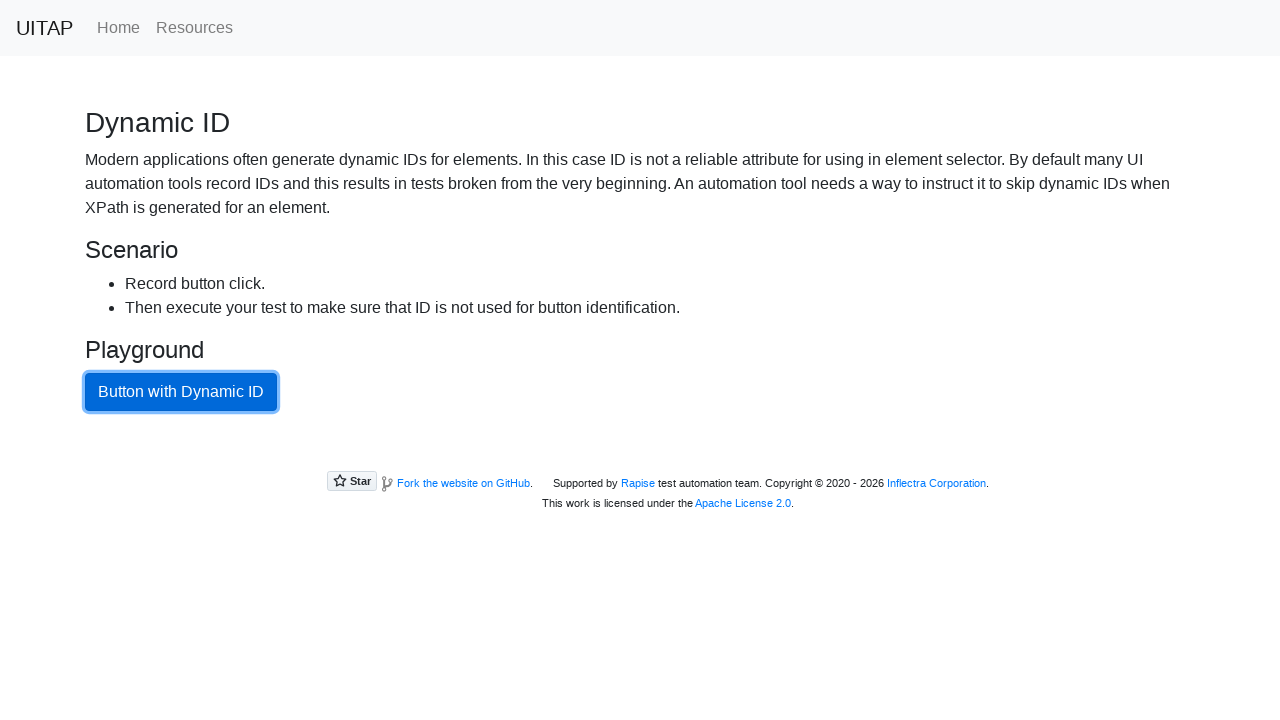